Tests marking all todo items as completed using the toggle-all checkbox

Starting URL: https://demo.playwright.dev/todomvc

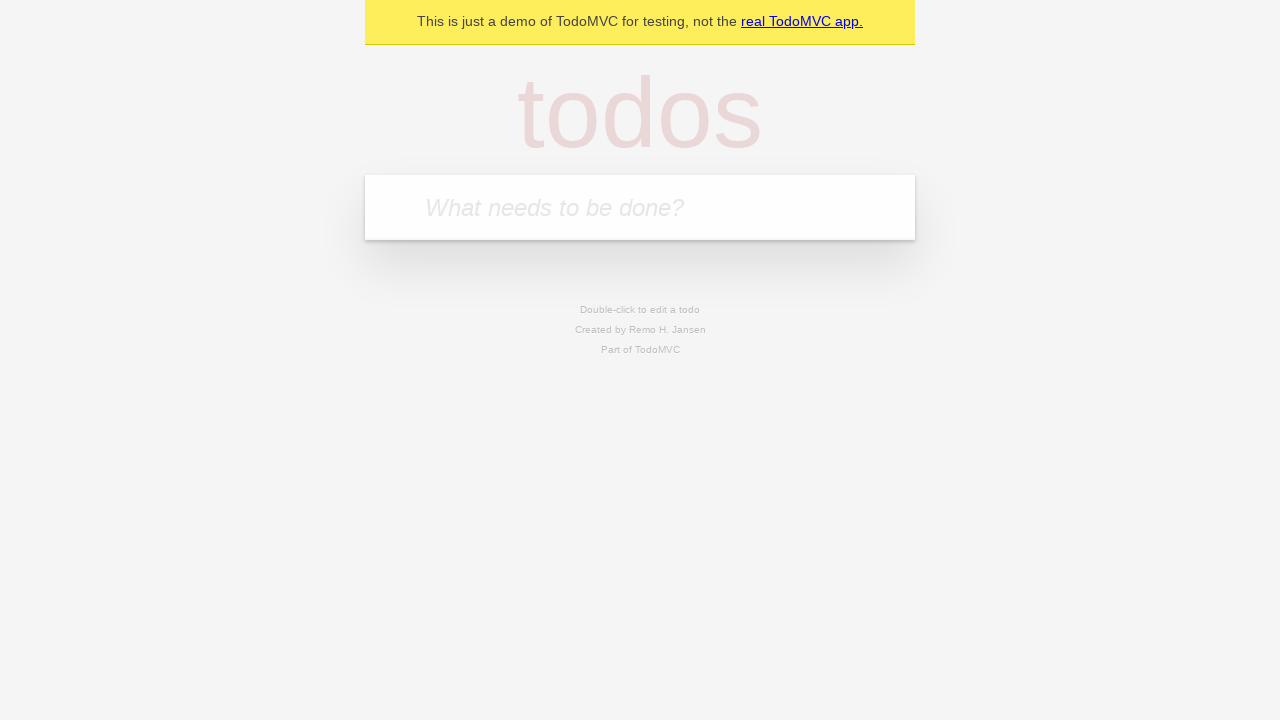

Filled todo input with 'buy some cheese' on internal:attr=[placeholder="What needs to be done?"i]
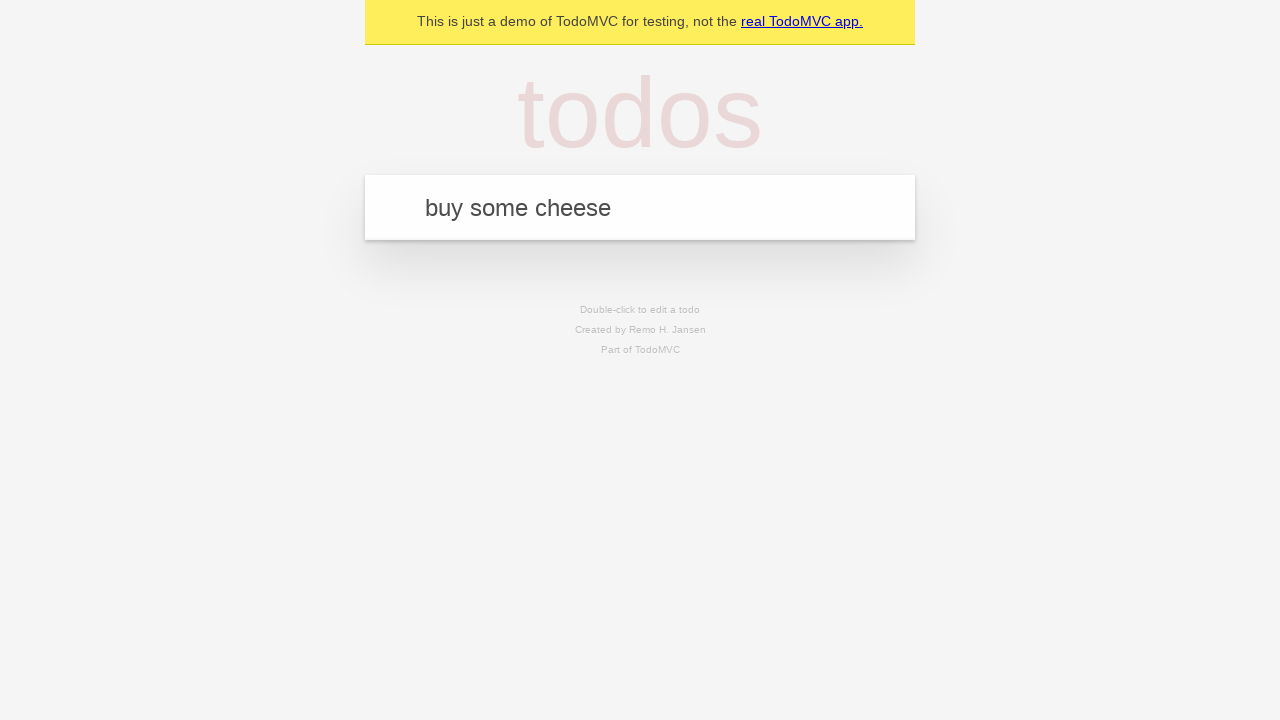

Pressed Enter to add first todo item on internal:attr=[placeholder="What needs to be done?"i]
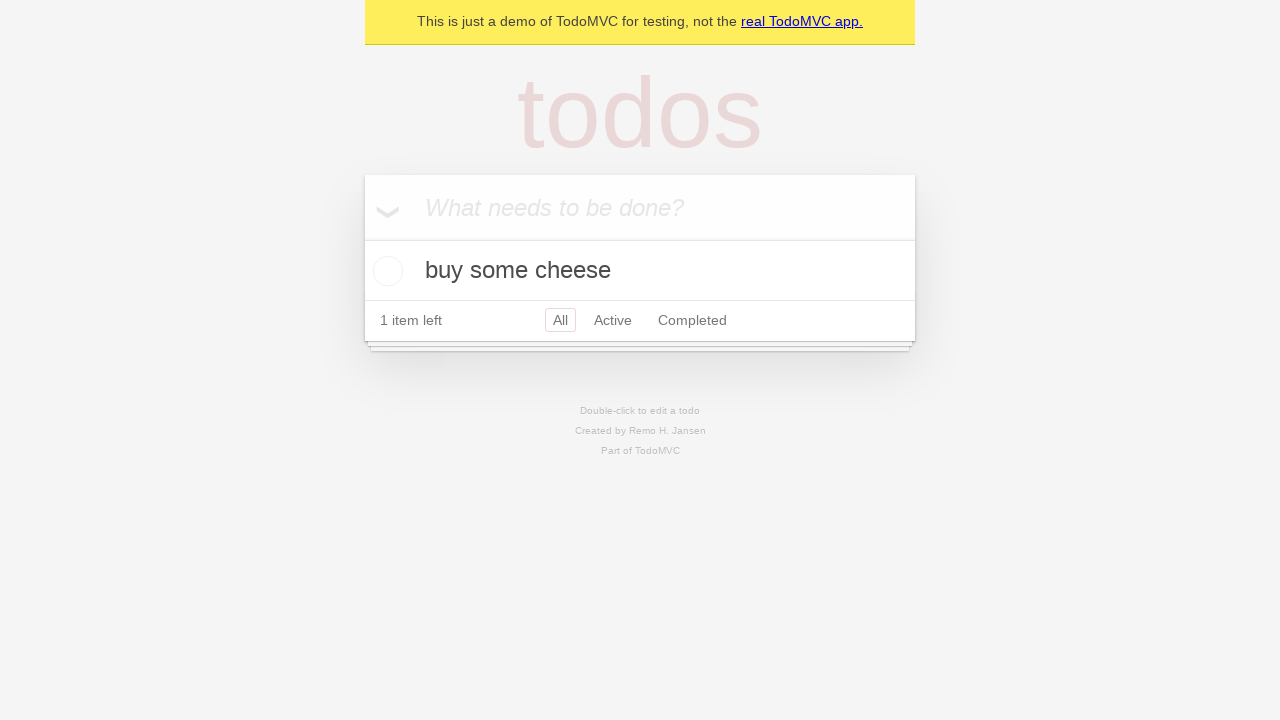

Filled todo input with 'feed the cat' on internal:attr=[placeholder="What needs to be done?"i]
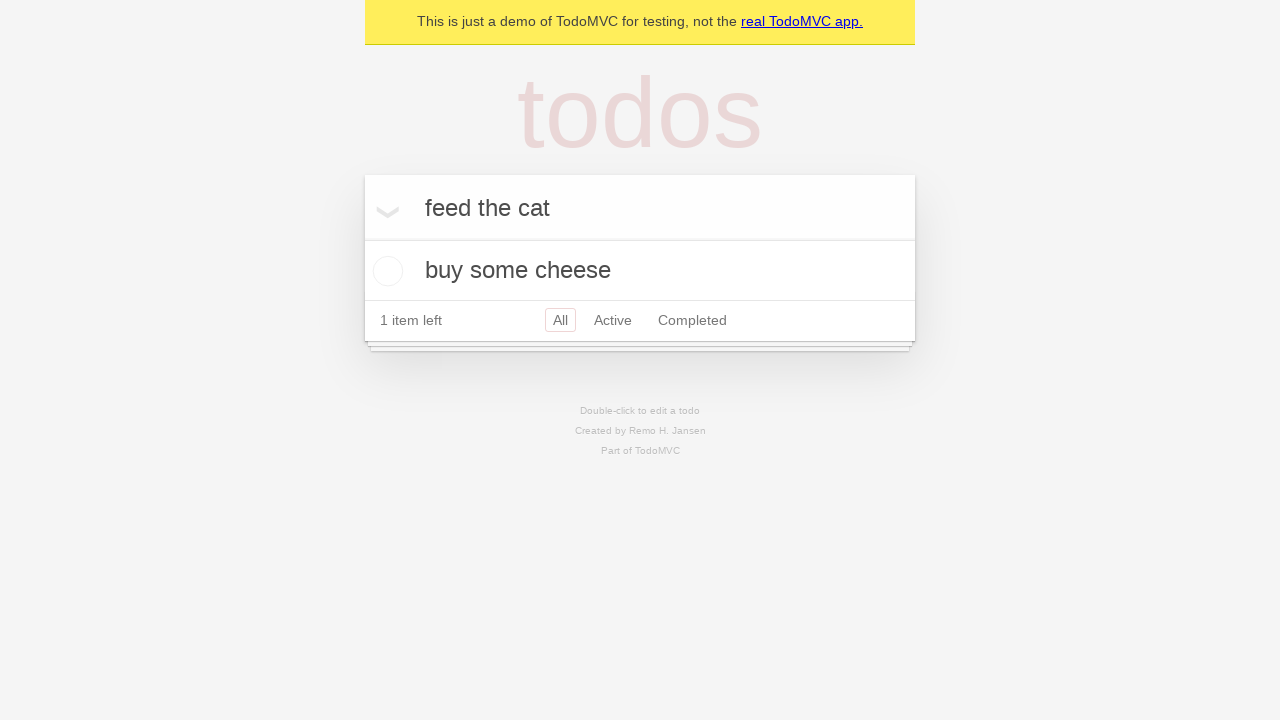

Pressed Enter to add second todo item on internal:attr=[placeholder="What needs to be done?"i]
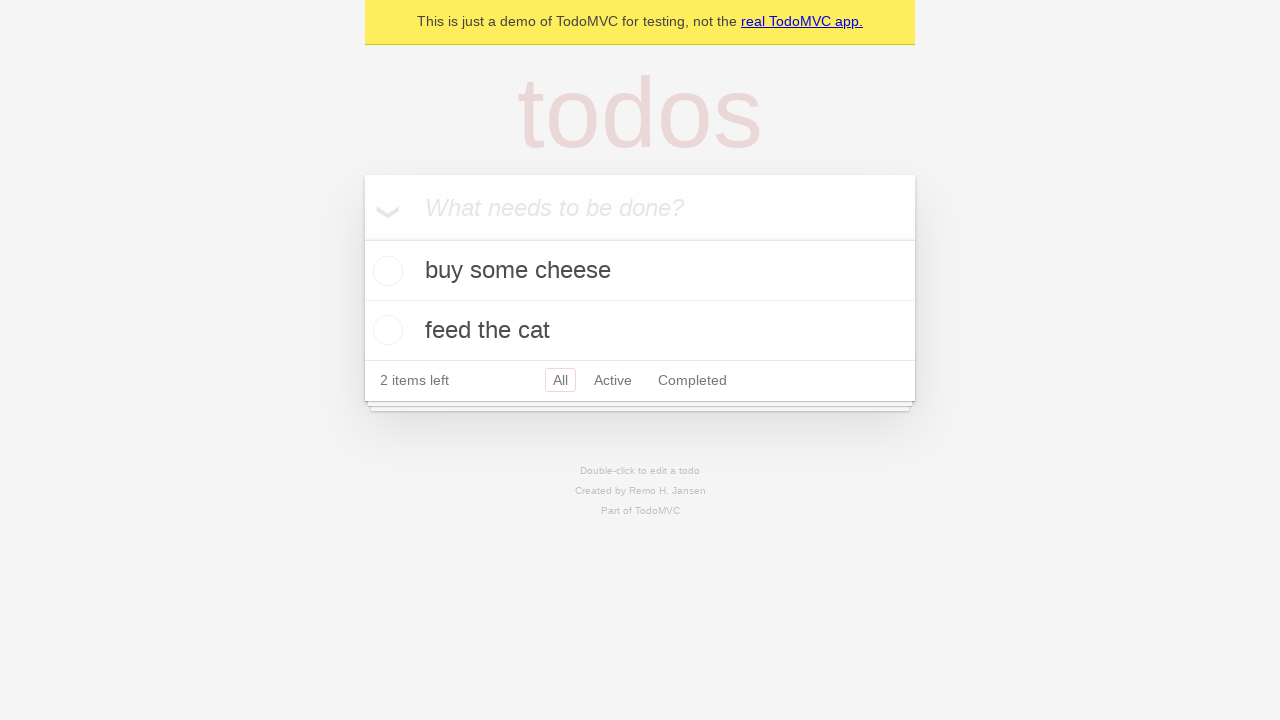

Filled todo input with 'book a doctors appointment' on internal:attr=[placeholder="What needs to be done?"i]
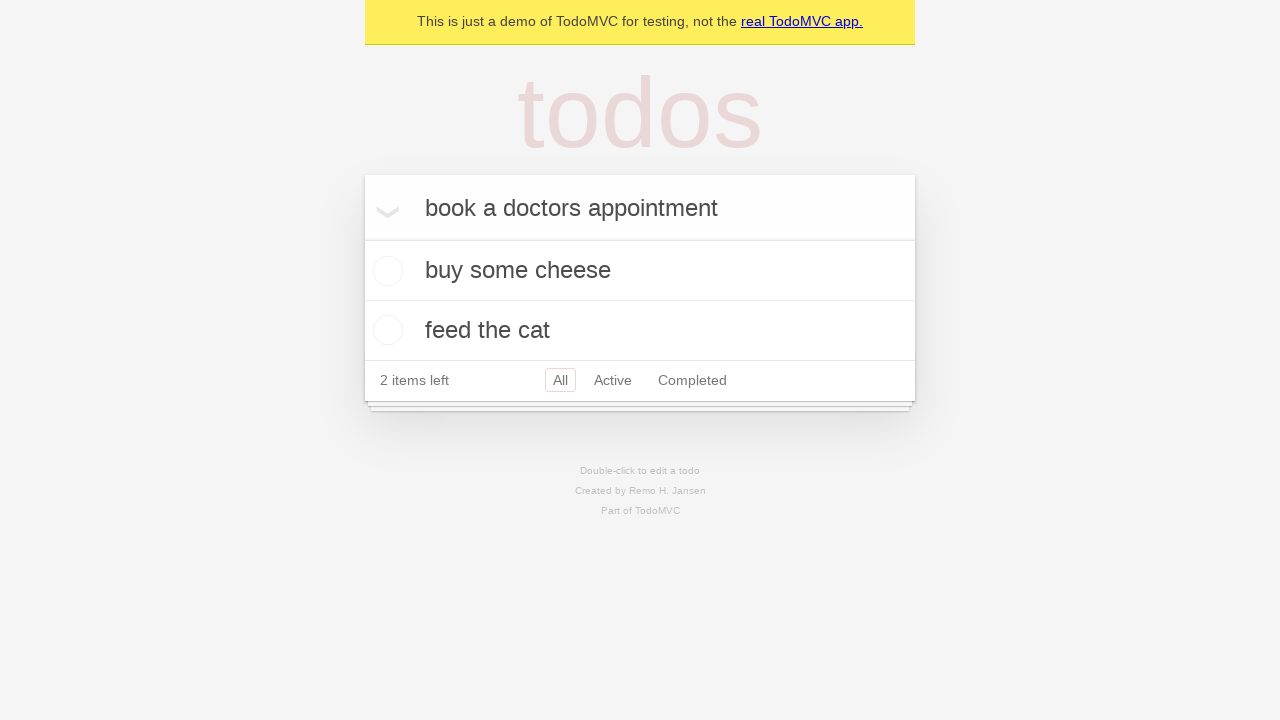

Pressed Enter to add third todo item on internal:attr=[placeholder="What needs to be done?"i]
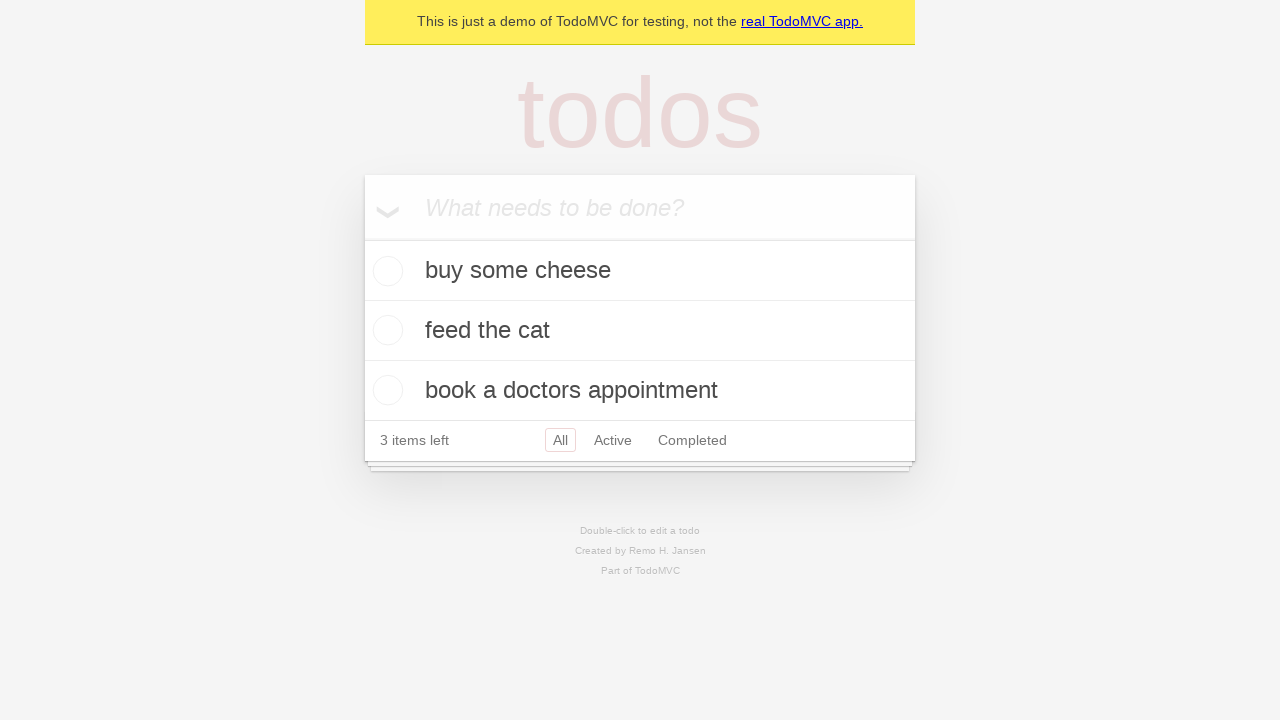

Clicked 'Mark all as complete' checkbox to mark all items as completed at (362, 238) on internal:label="Mark all as complete"i
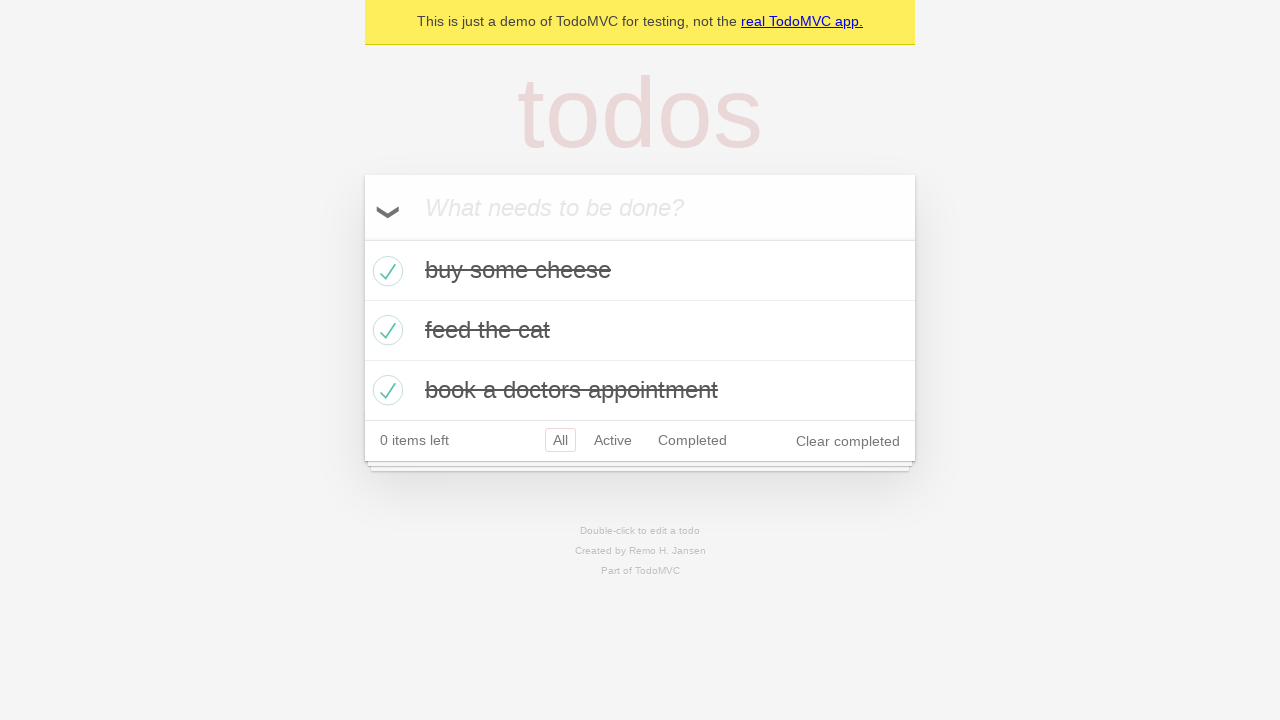

Waited for all todo items to be marked as completed
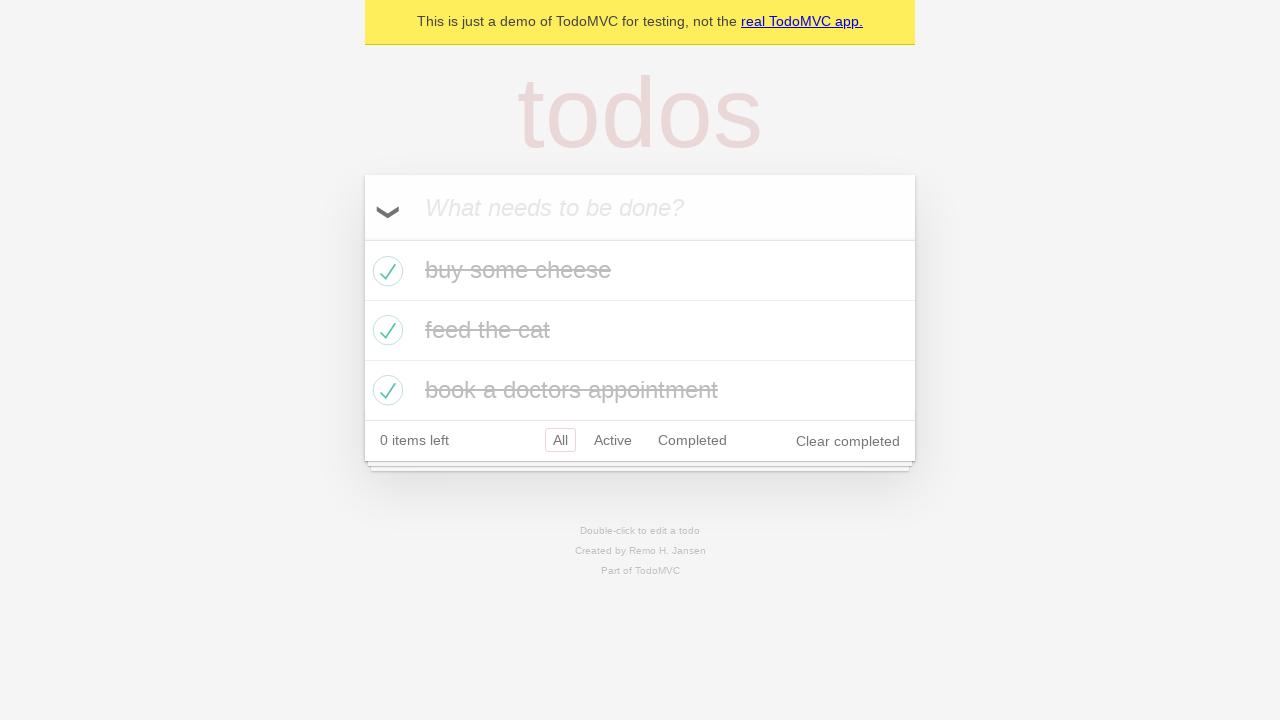

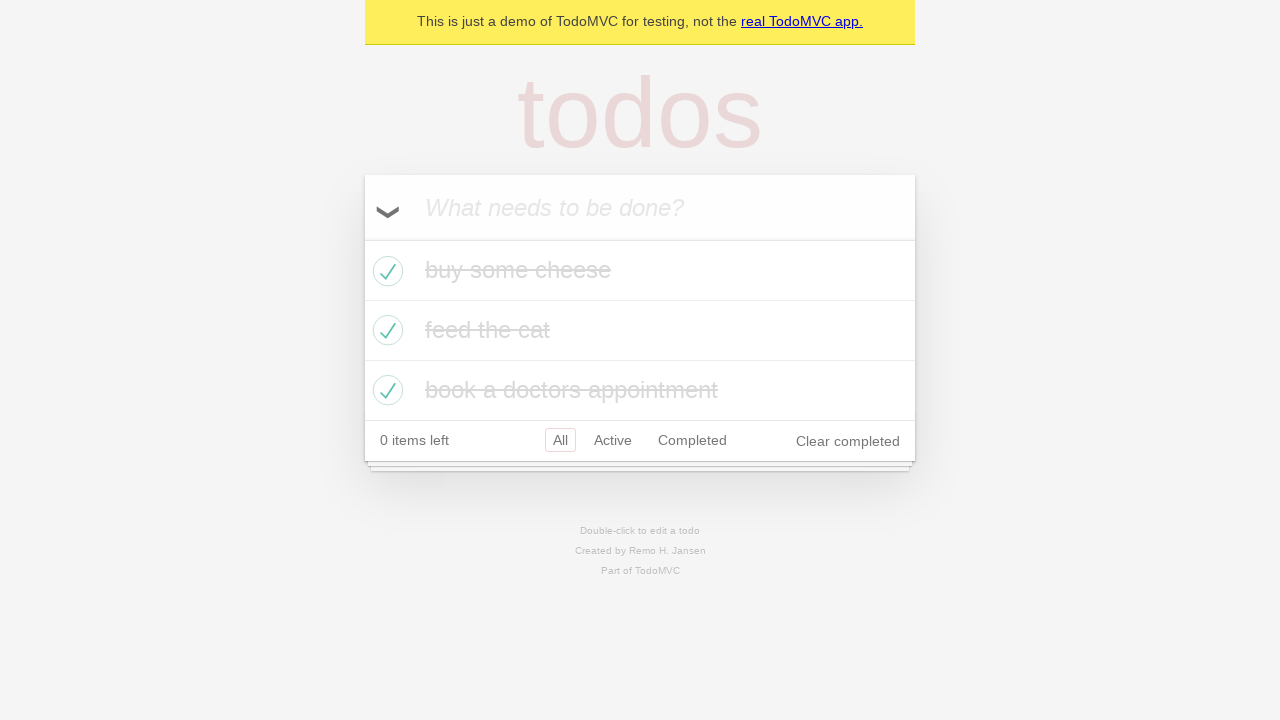